Tests calculator addition functionality by entering two numbers (12 and 6), selecting the + operator, and verifying the result is 18.

Starting URL: https://safatelli.github.io/tp-test-logiciel/assets/calc.html

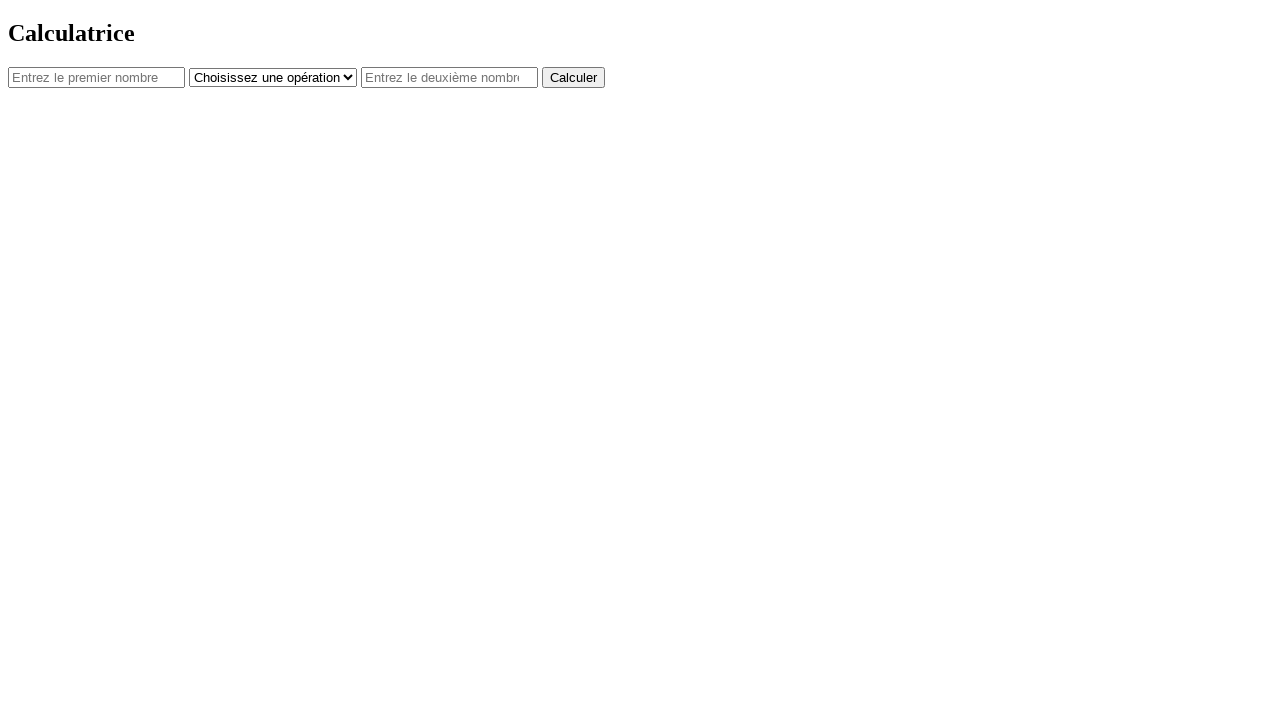

Clicked first number input field at (96, 77) on #num1
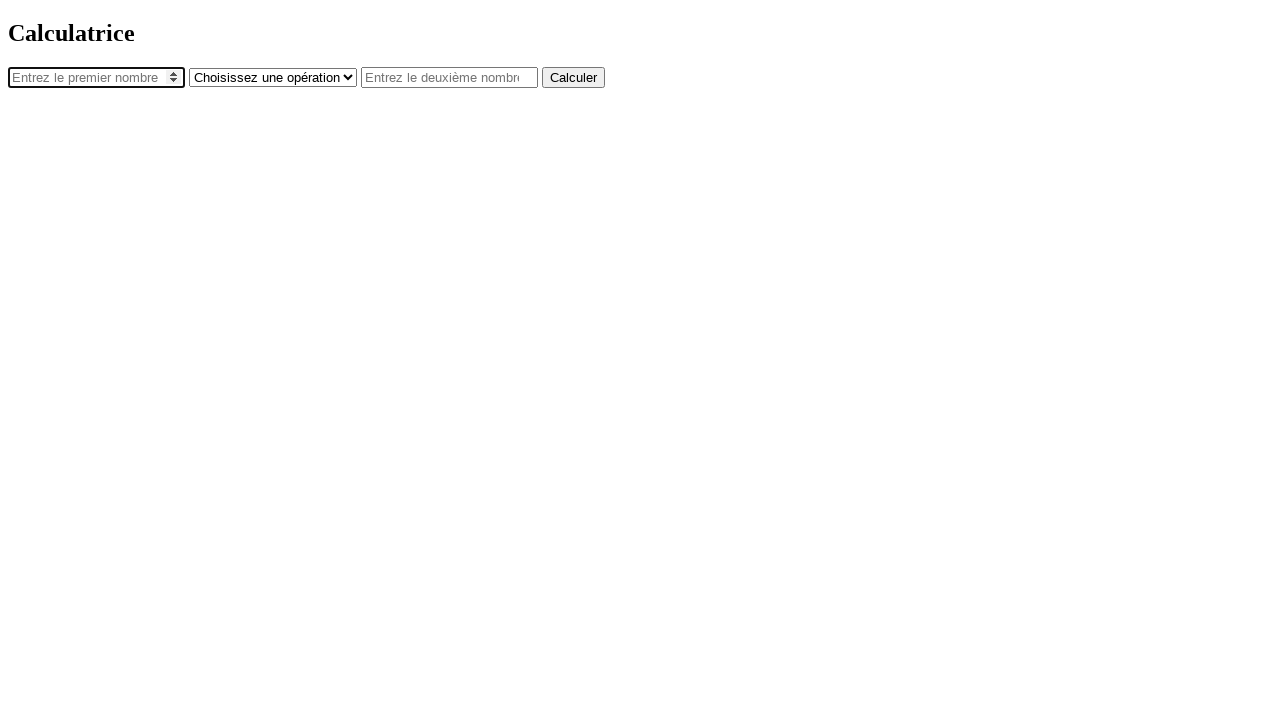

Entered 12 in first number field on #num1
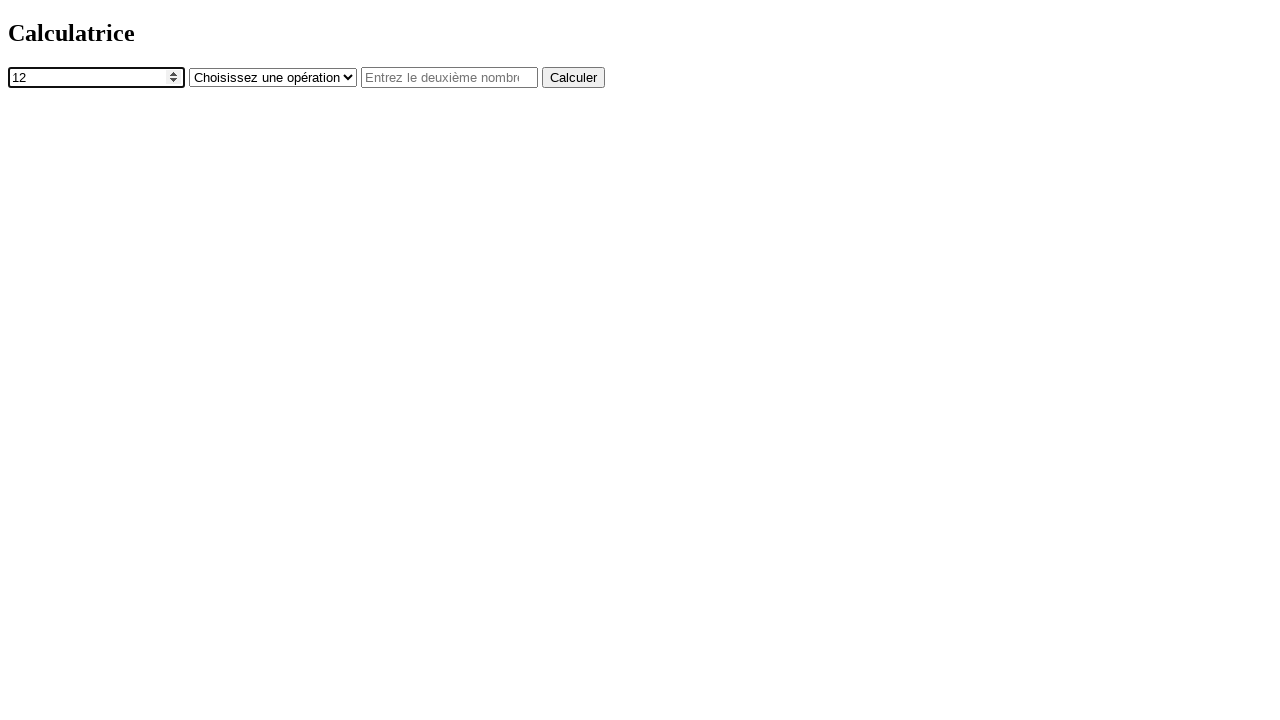

Clicked operator dropdown at (273, 77) on #operator
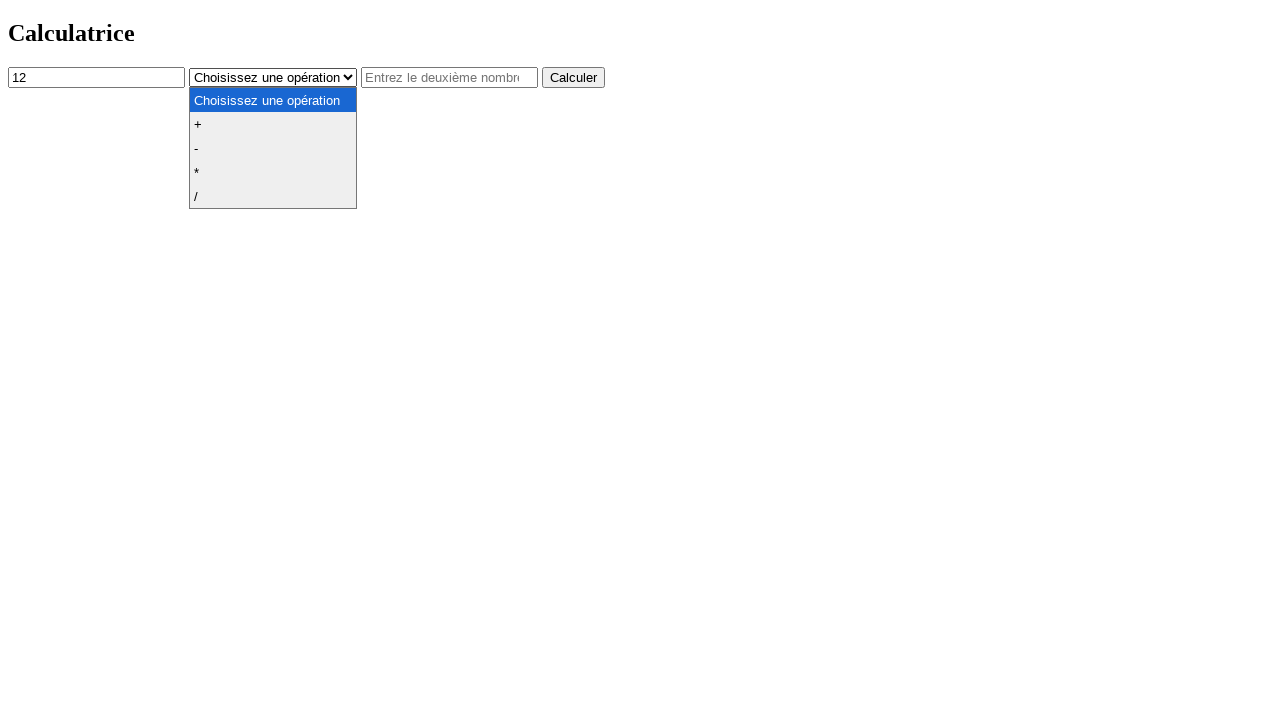

Selected addition (+) operator on #operator
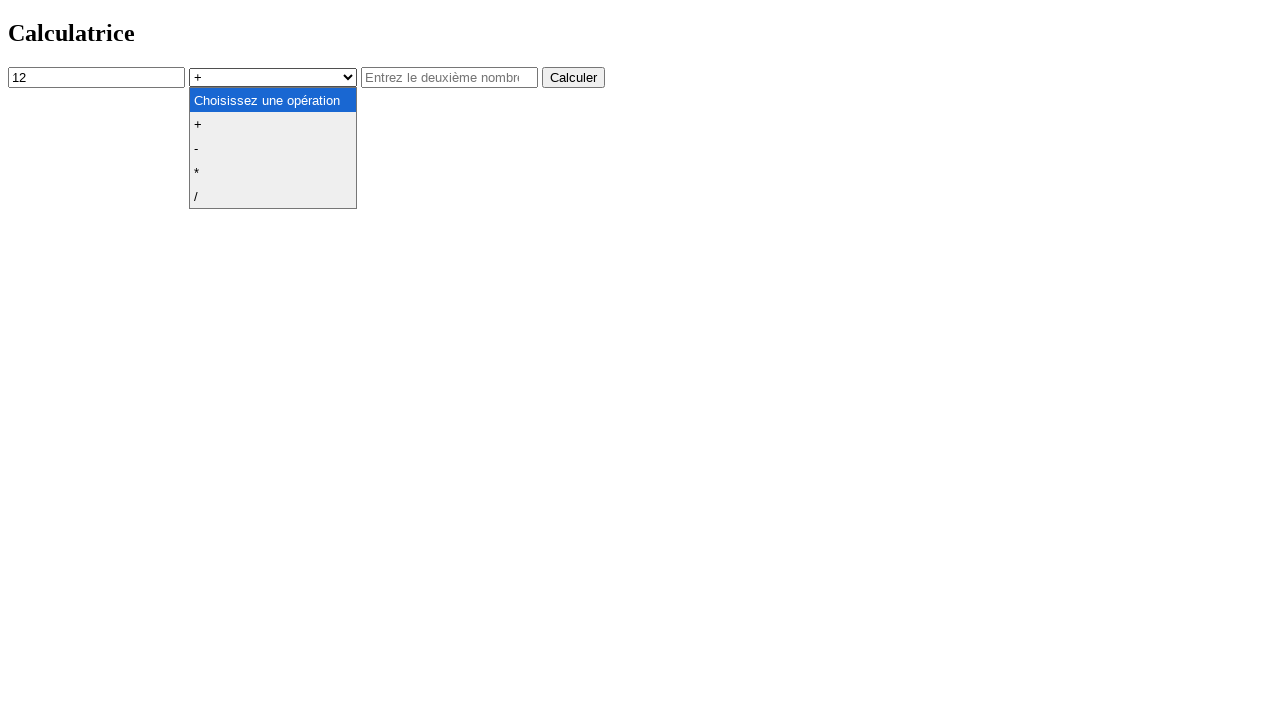

Clicked second number input field at (450, 77) on #num2
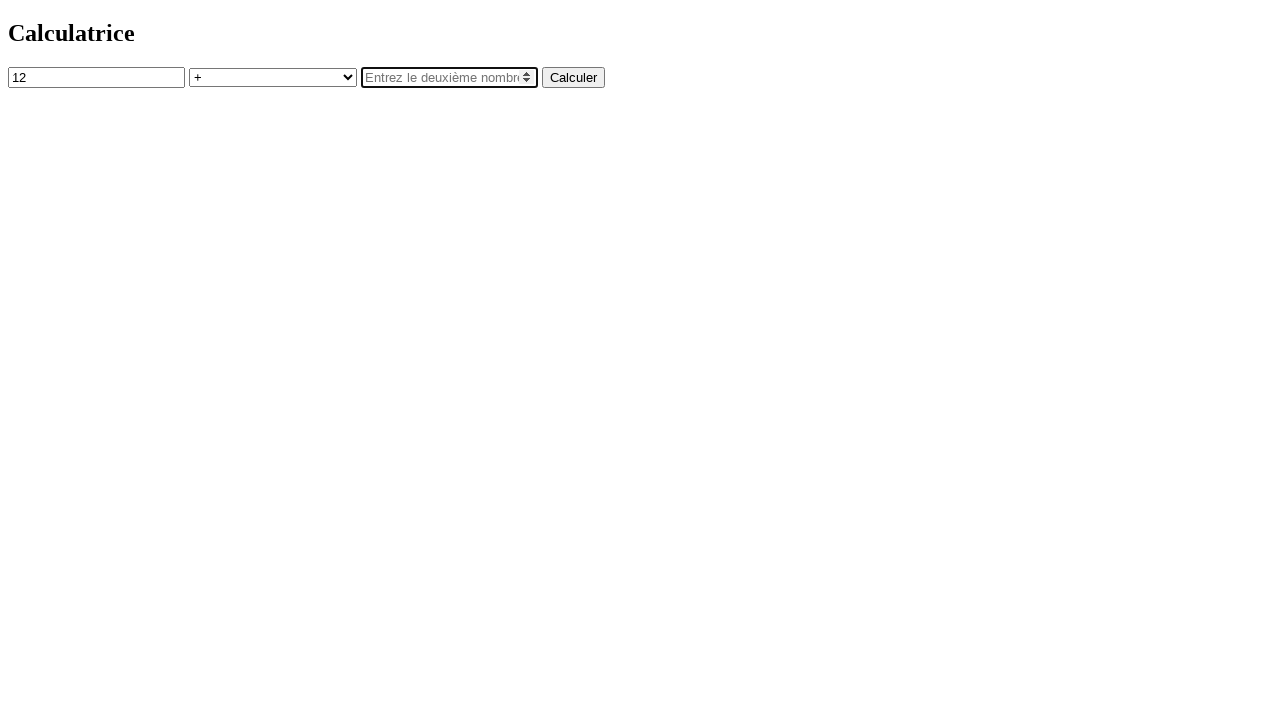

Entered 6 in second number field on #num2
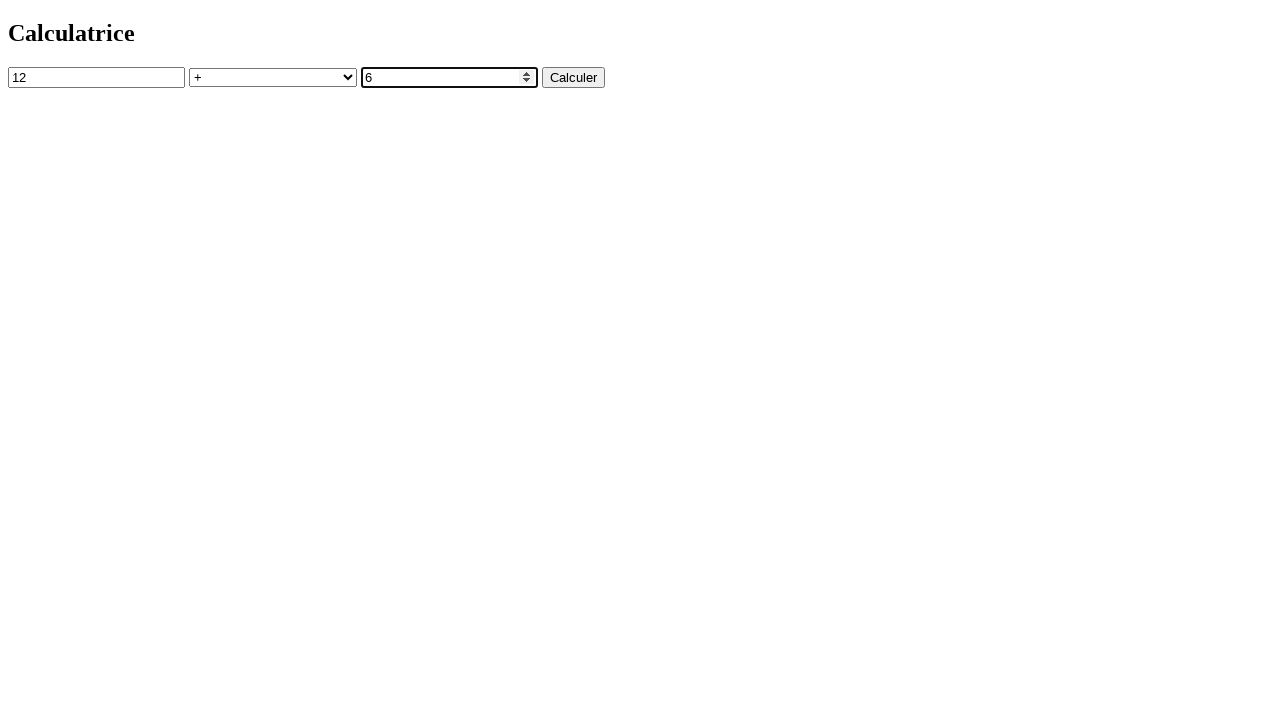

Clicked calculate button at (574, 77) on button
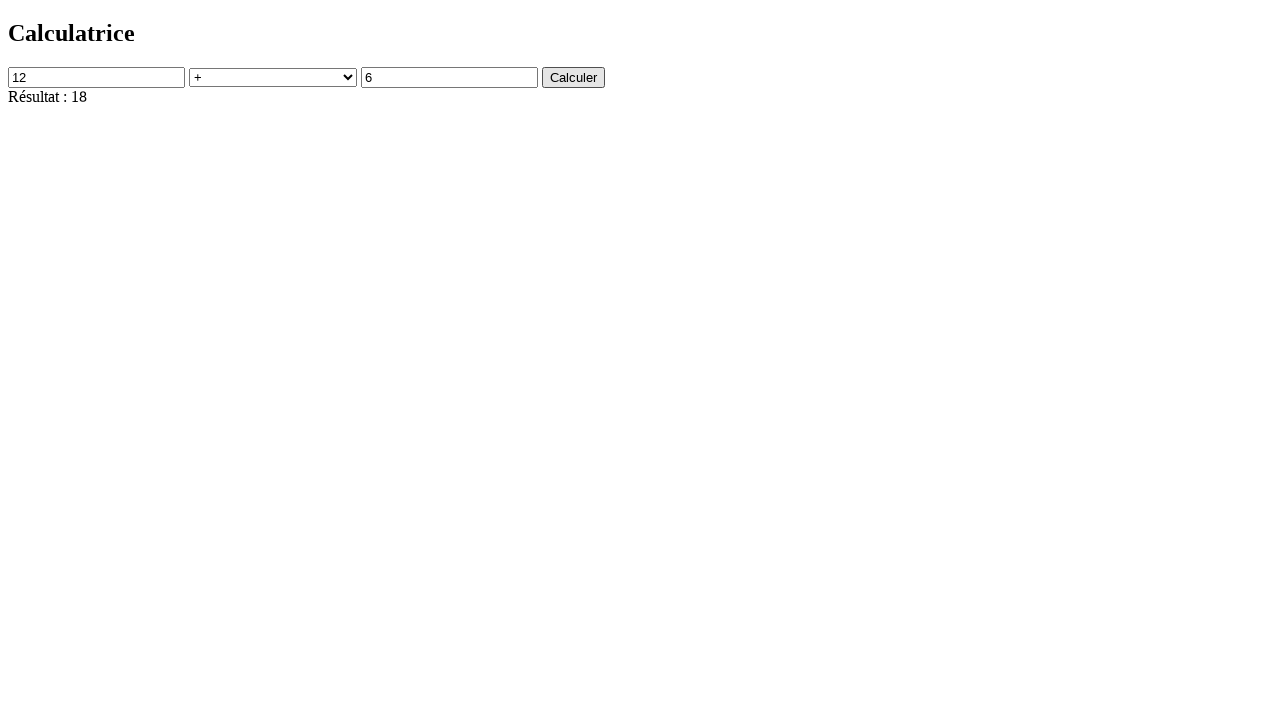

Result field appeared after calculation
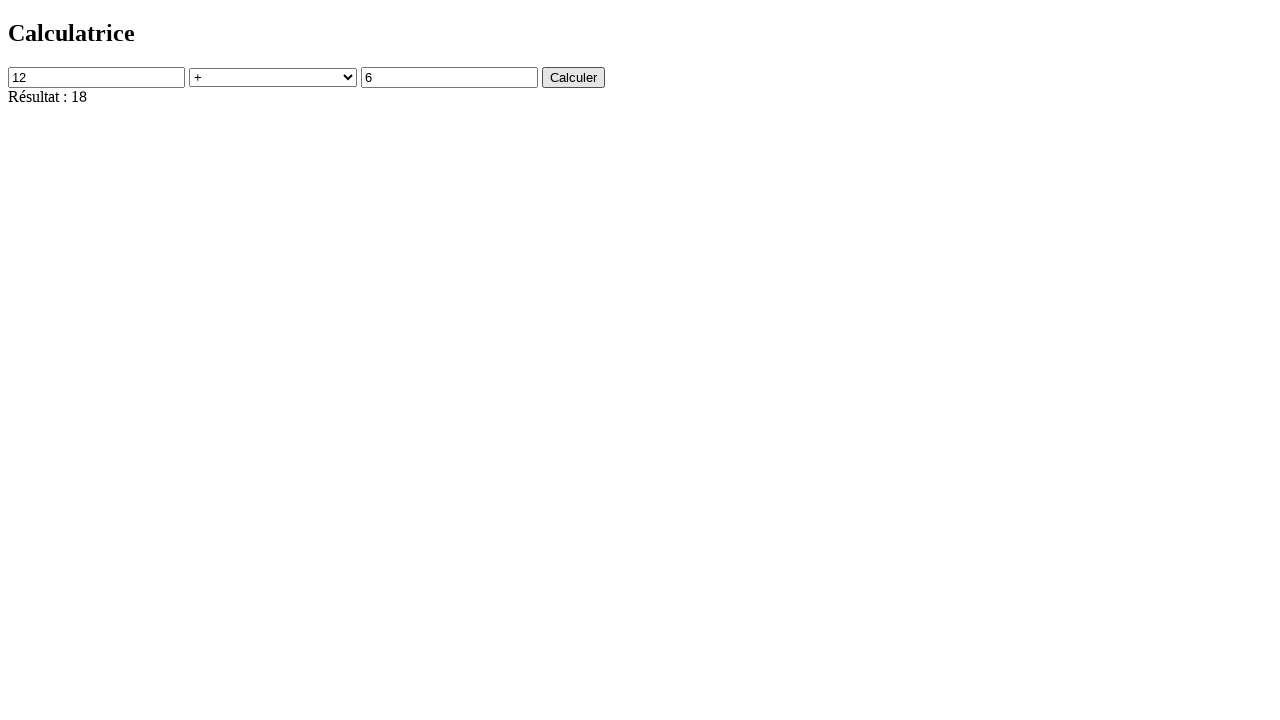

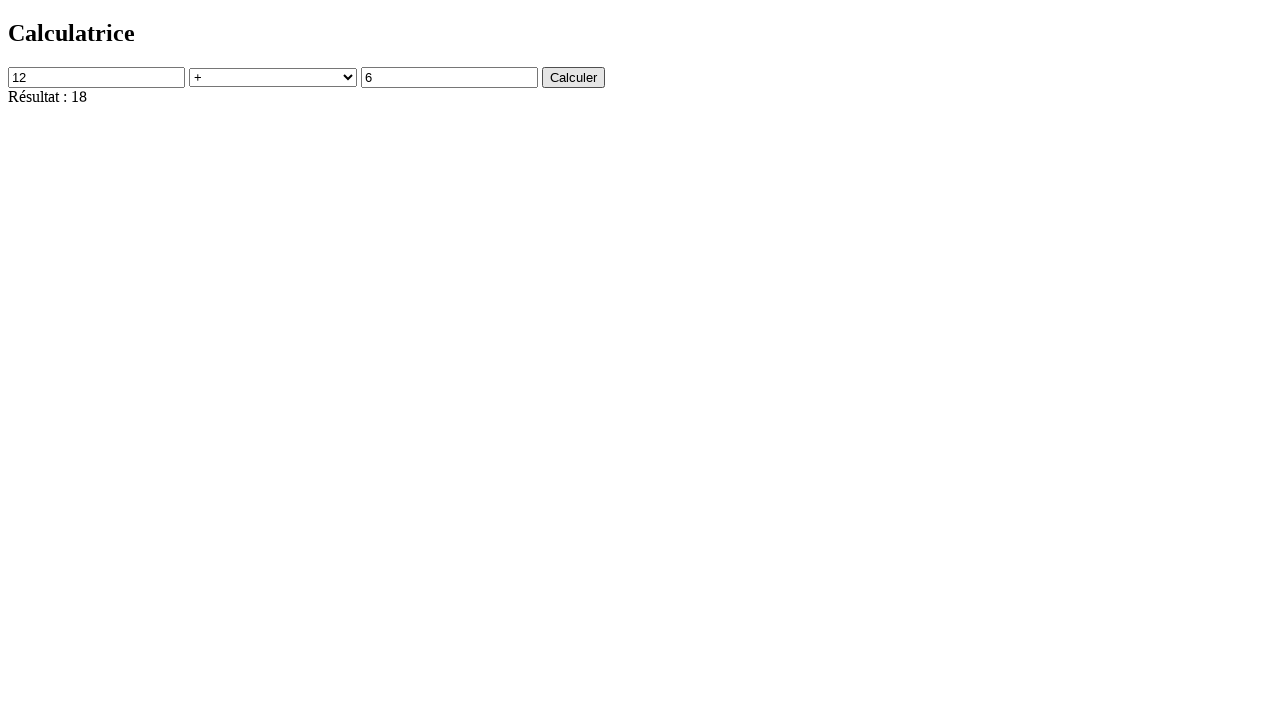